Tests the Company menu dropdown by hovering over it and verifying the About Us submenu item appears

Starting URL: https://daviktapes.com/

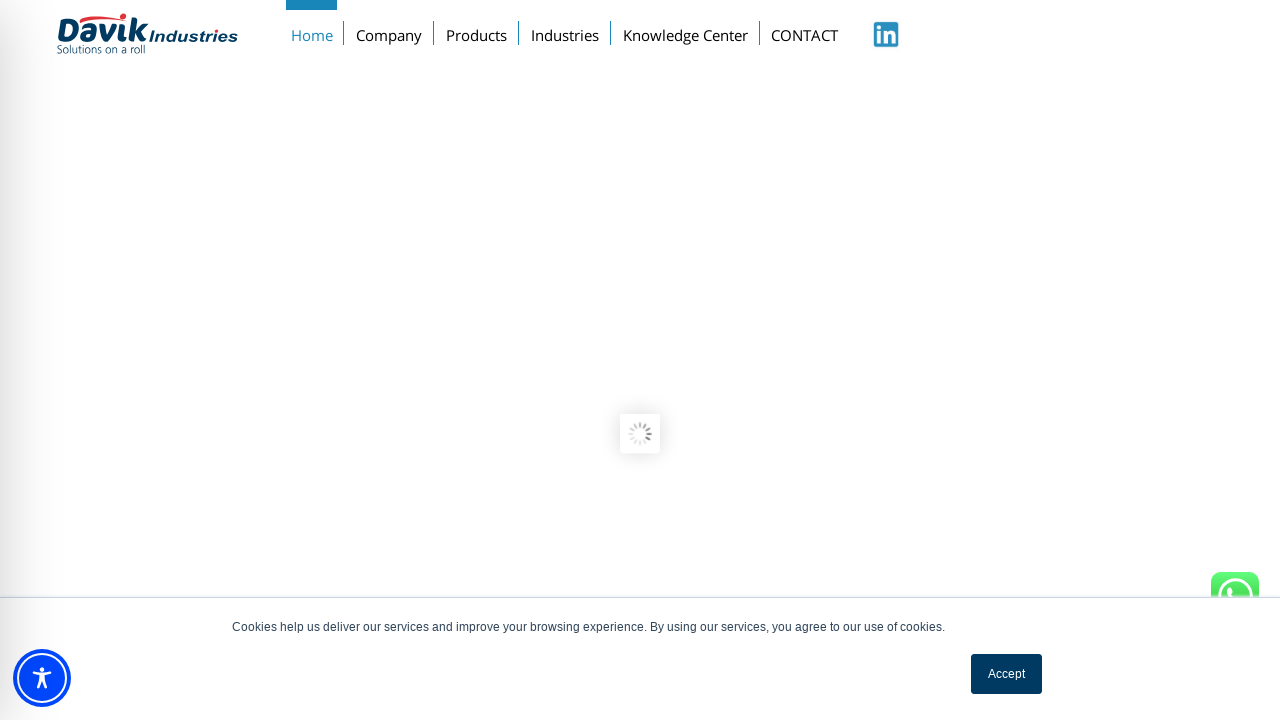

Hovered over Company menu button at (389, 31) on #menu-item-2997
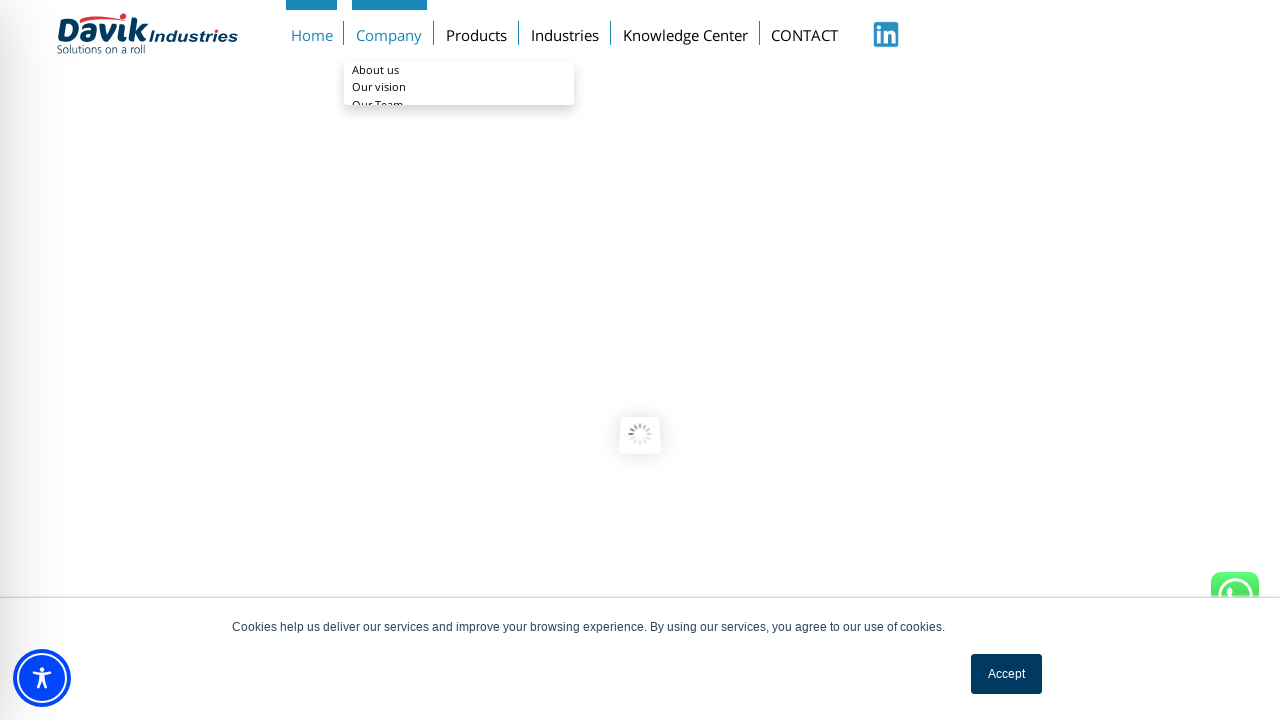

About Us submenu item appeared after hovering over Company menu
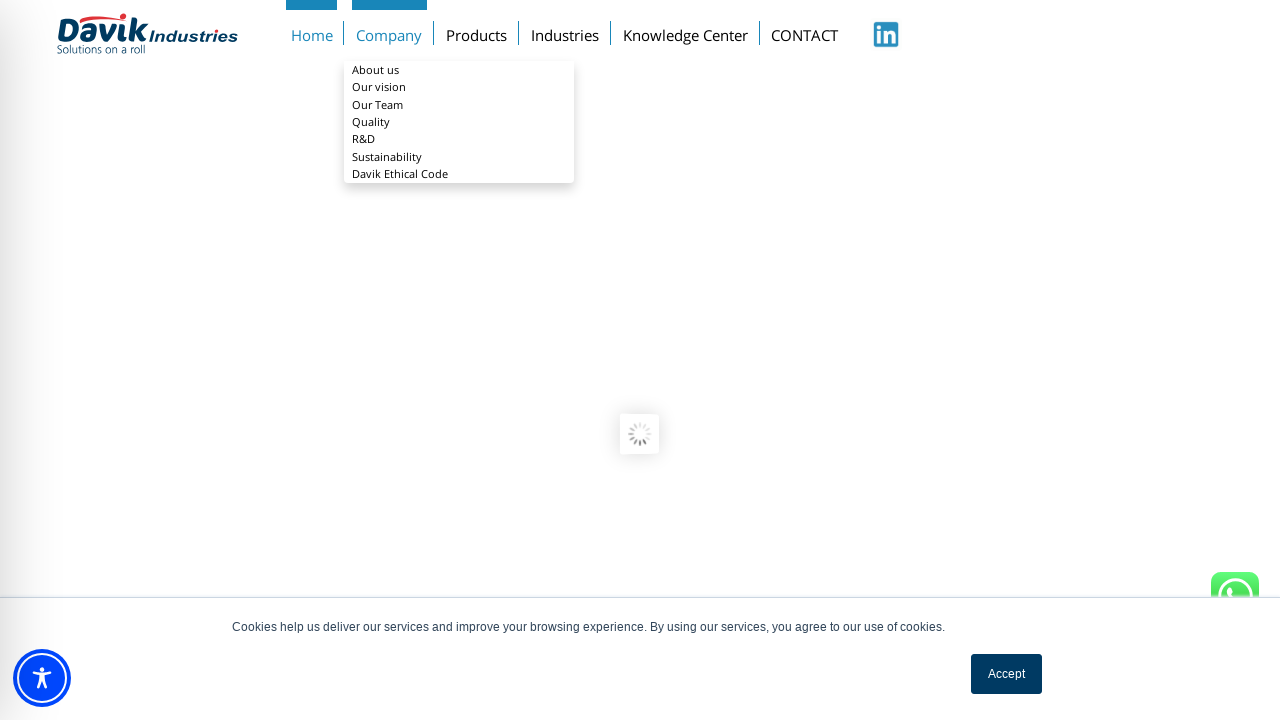

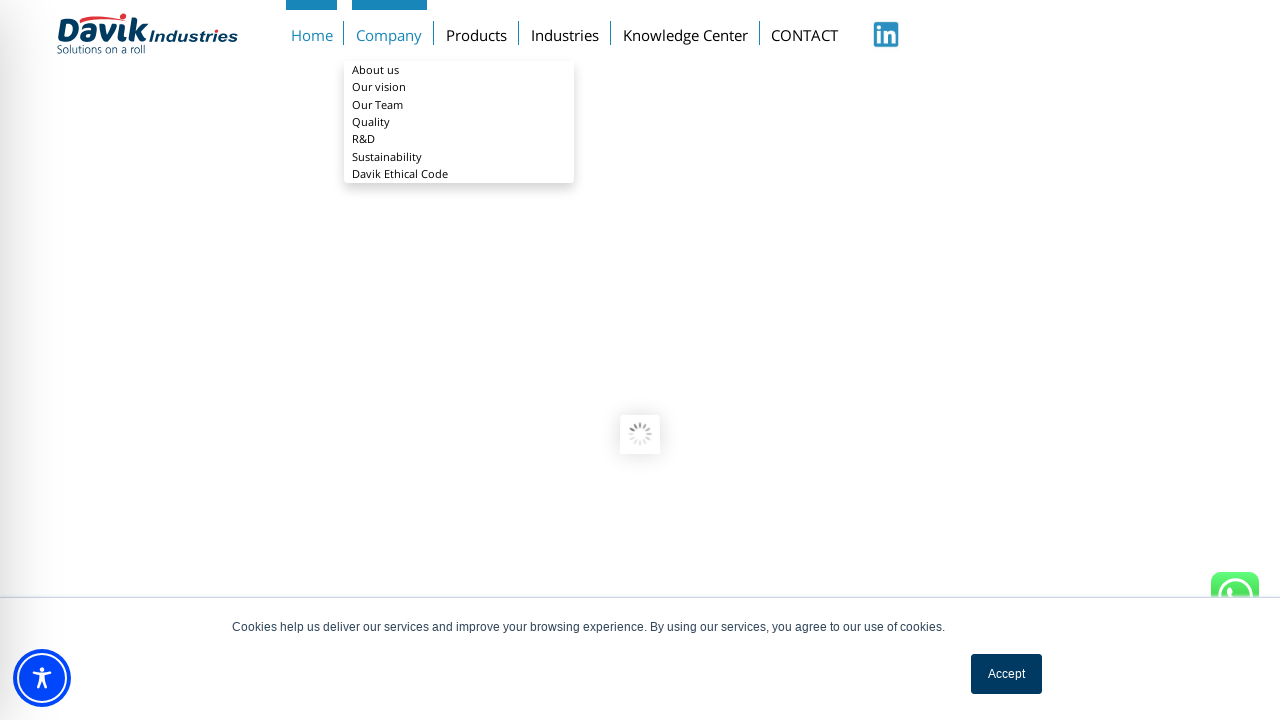